Handles different types of JavaScript alerts including simple alert, confirm dialog, and prompt with text input

Starting URL: https://demo.automationtesting.in/Alerts.html

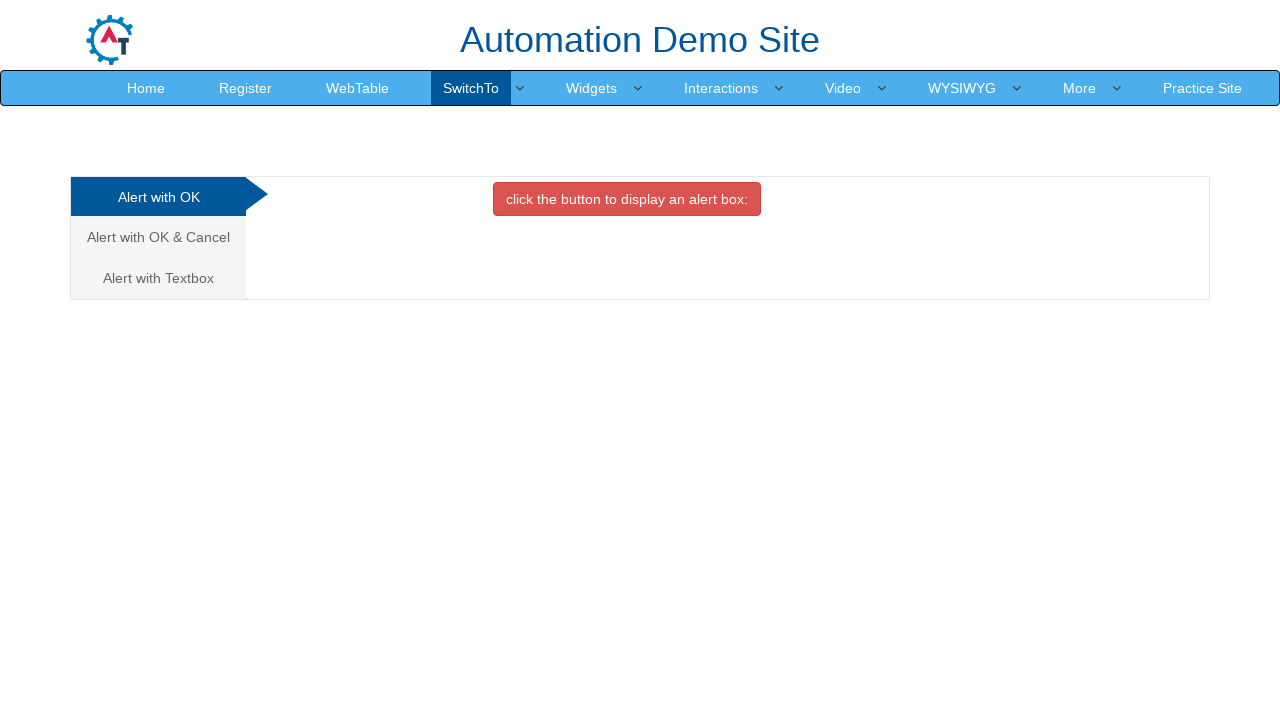

Clicked button to trigger simple alert at (627, 199) on button[onclick='alertbox()']
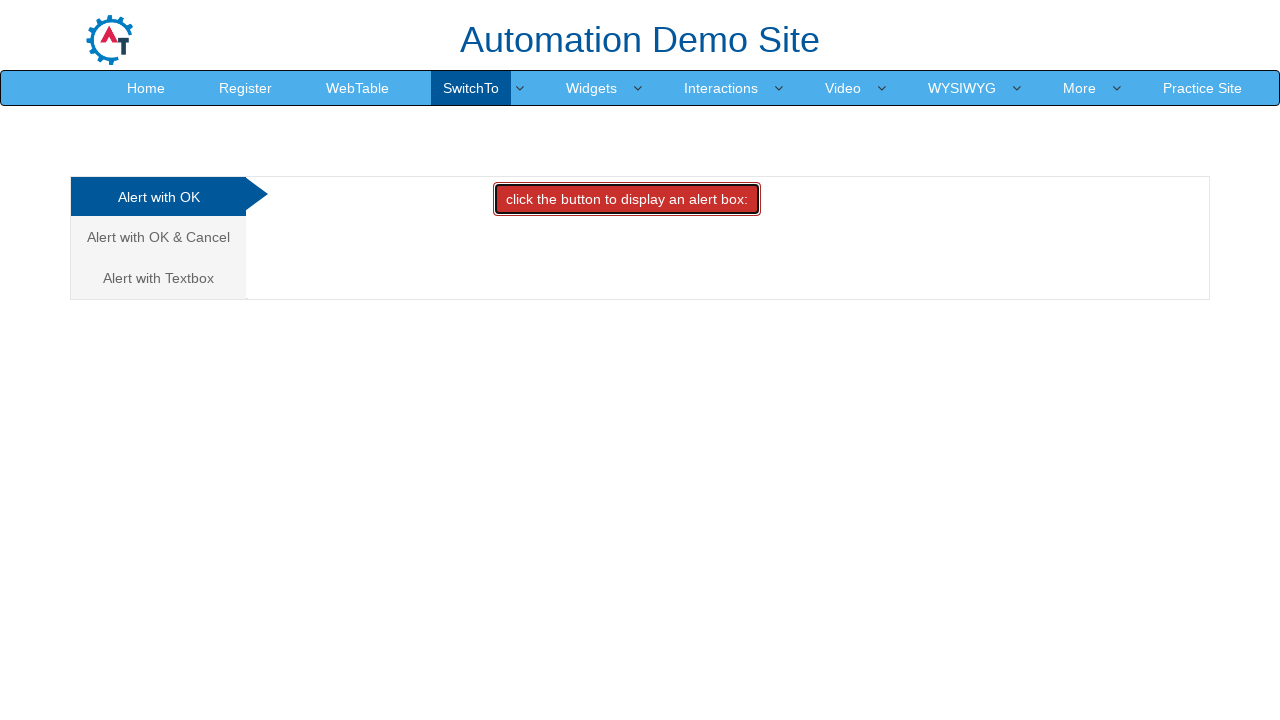

Set up dialog handler to accept simple alert
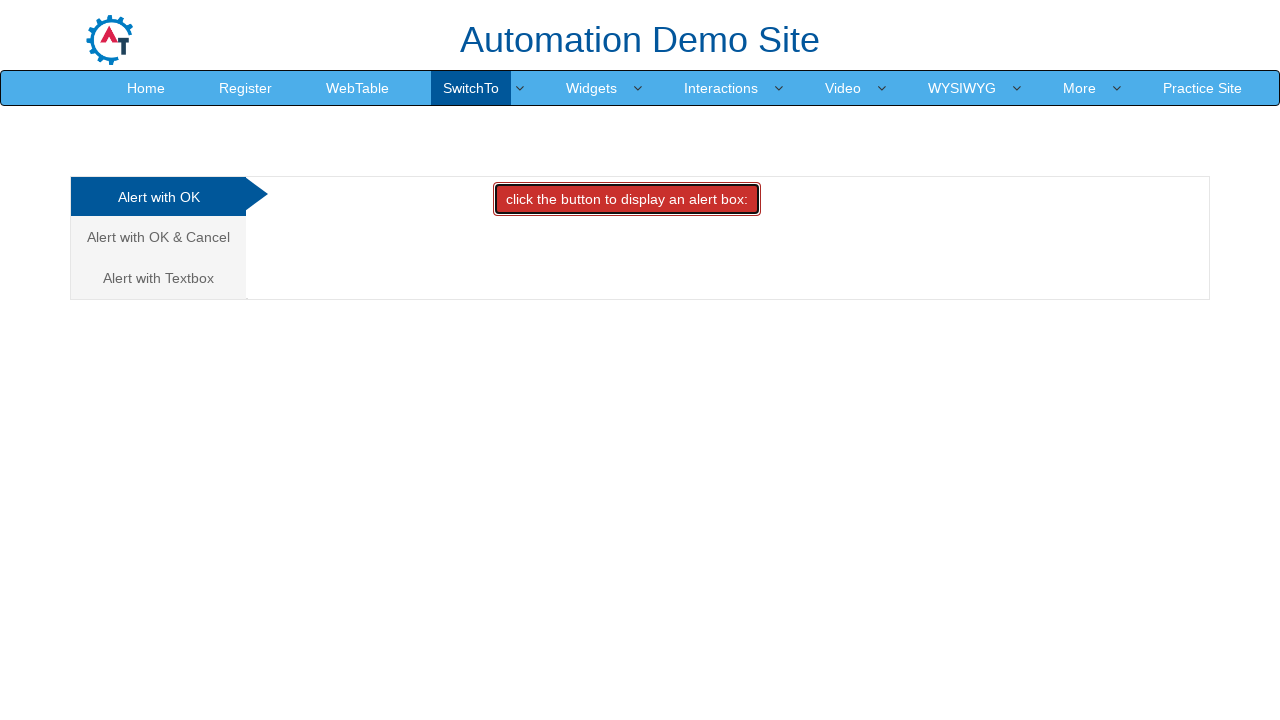

Navigated to CancelTab section at (158, 237) on a[href='#CancelTab']
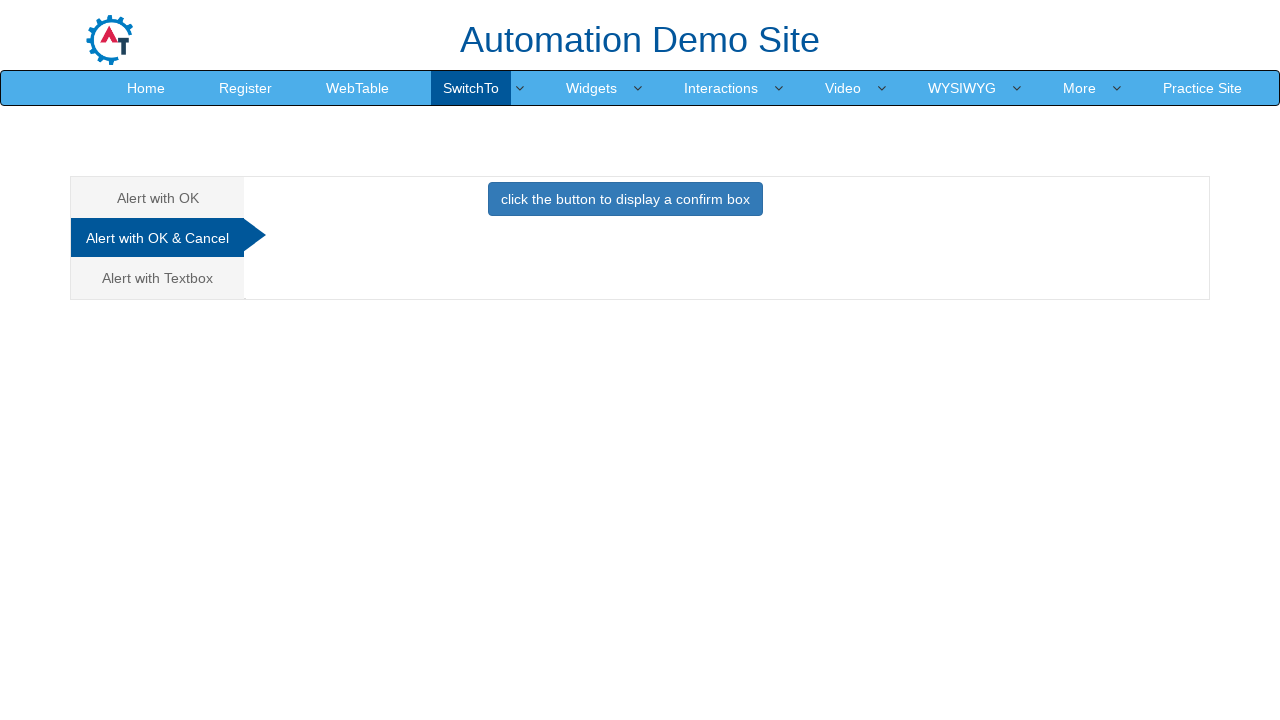

Clicked button to trigger confirm dialog at (625, 199) on button[onclick='confirmbox()']
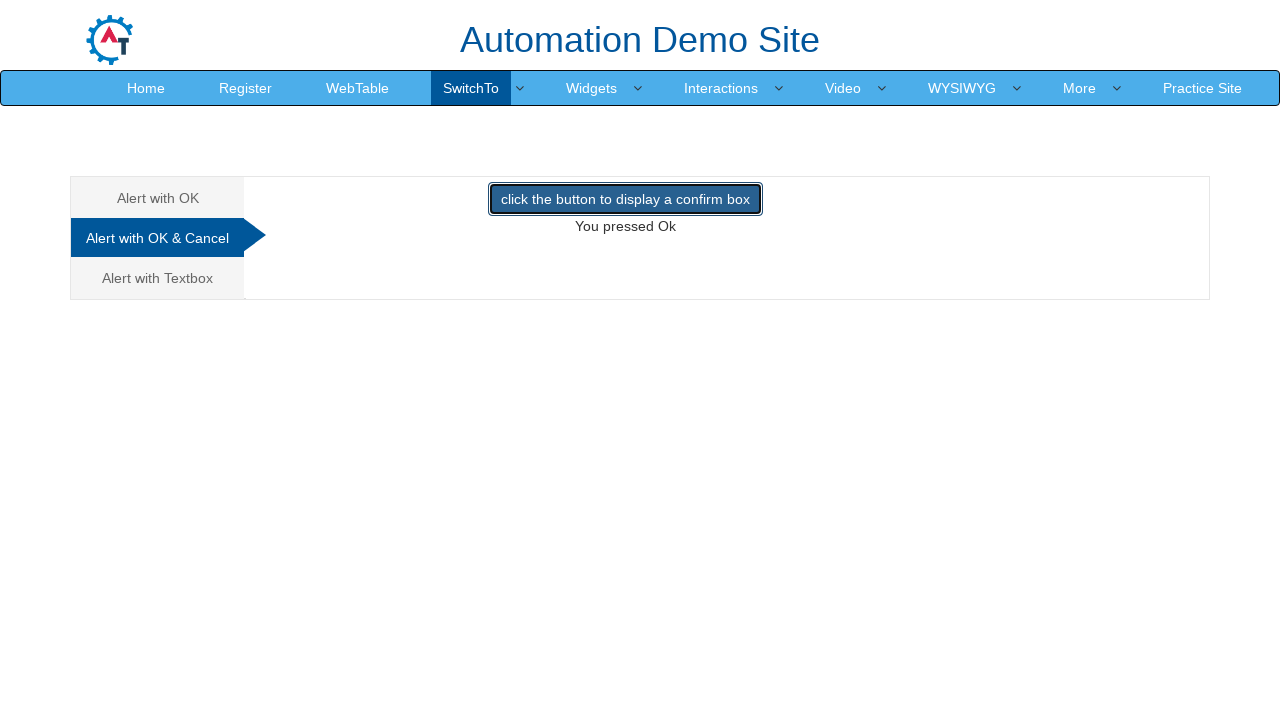

Set up dialog handler to dismiss confirm dialog
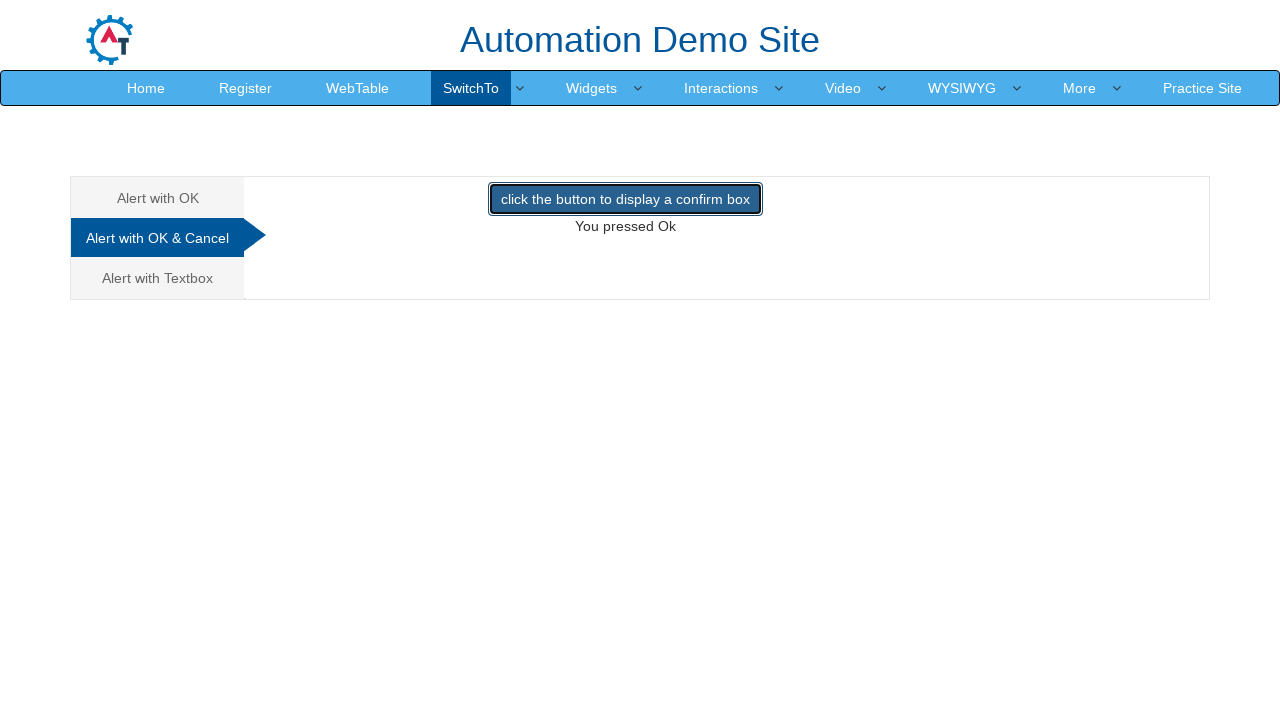

Navigated to Textbox section at (158, 278) on a[href='#Textbox']
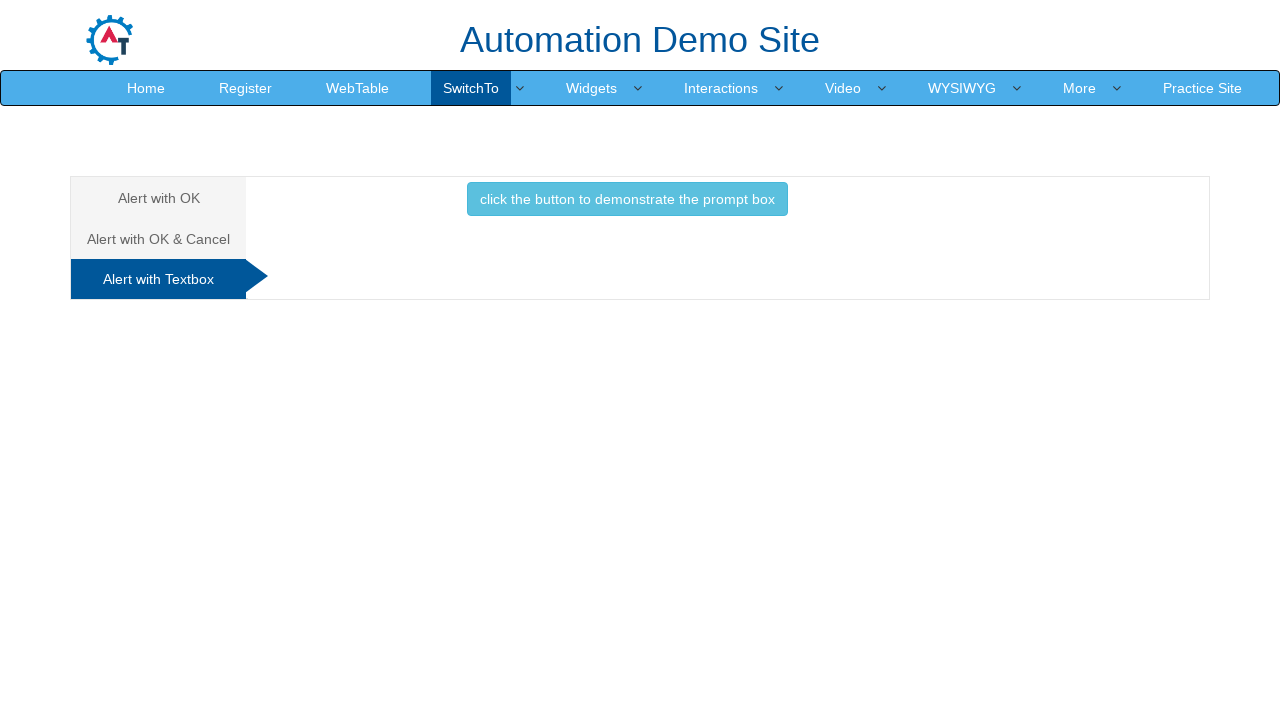

Set up dialog handler to accept prompt with 'java' as input
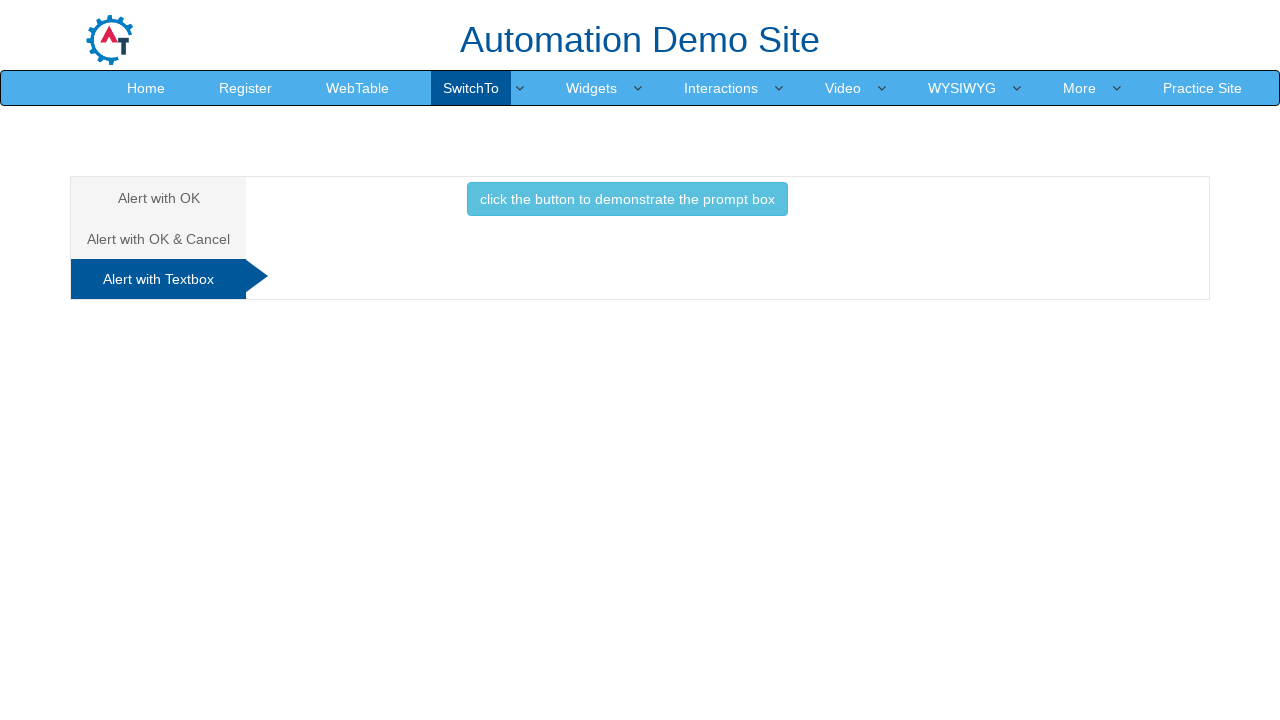

Clicked button to trigger prompt dialog at (627, 199) on button[onclick='promptbox()']
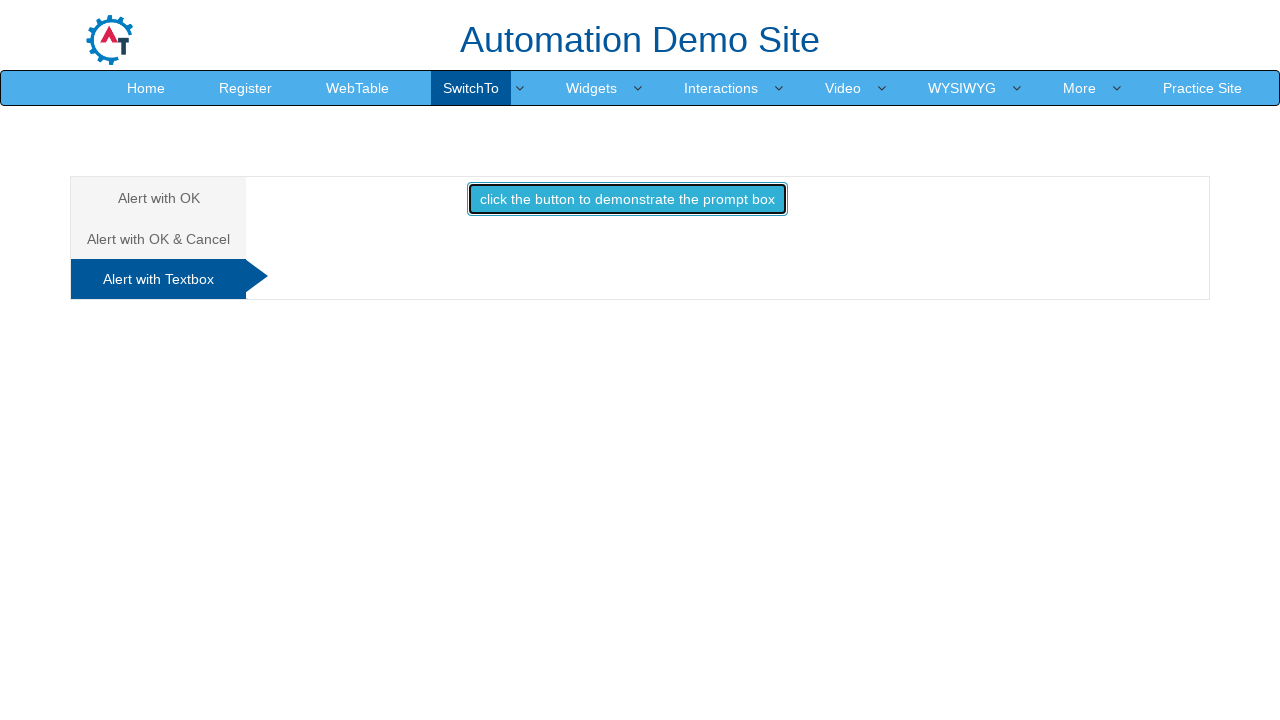

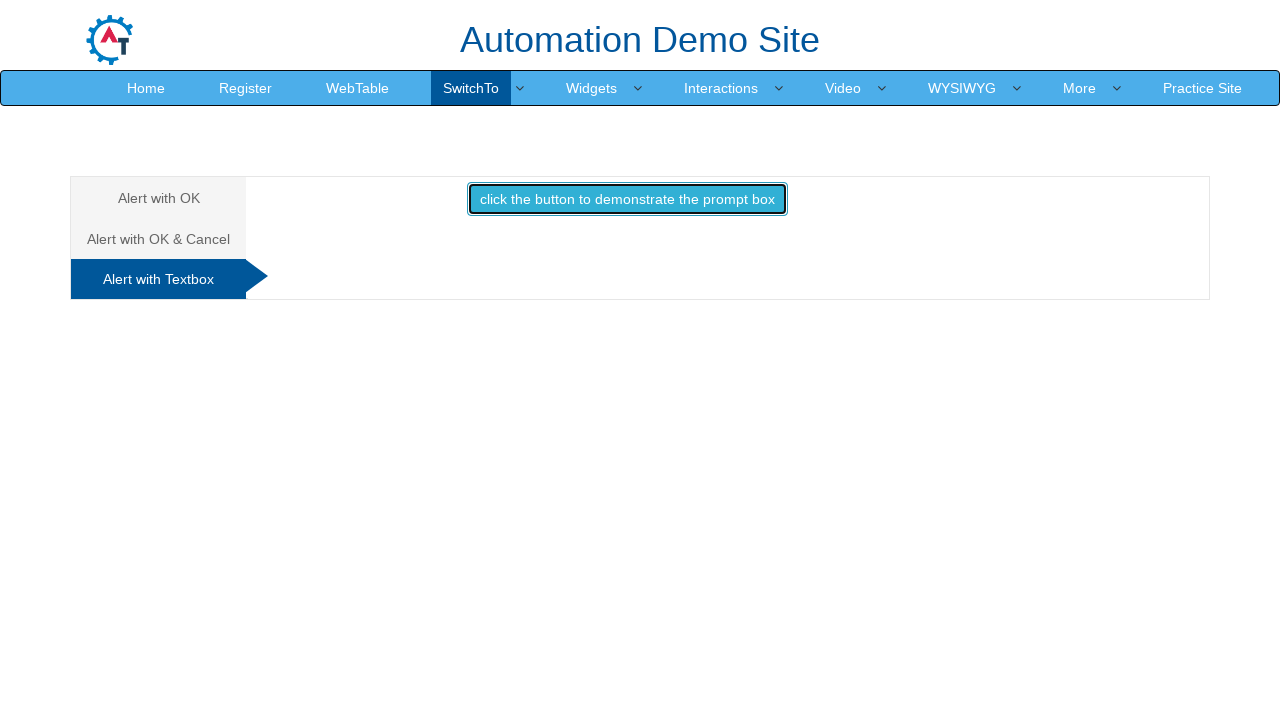